Tests a speech-to-text web application by selecting a language from a dropdown, clicking the record button, and verifying the recording state element appears

Starting URL: https://realtime-stt-devs-do-code.netlify.app/

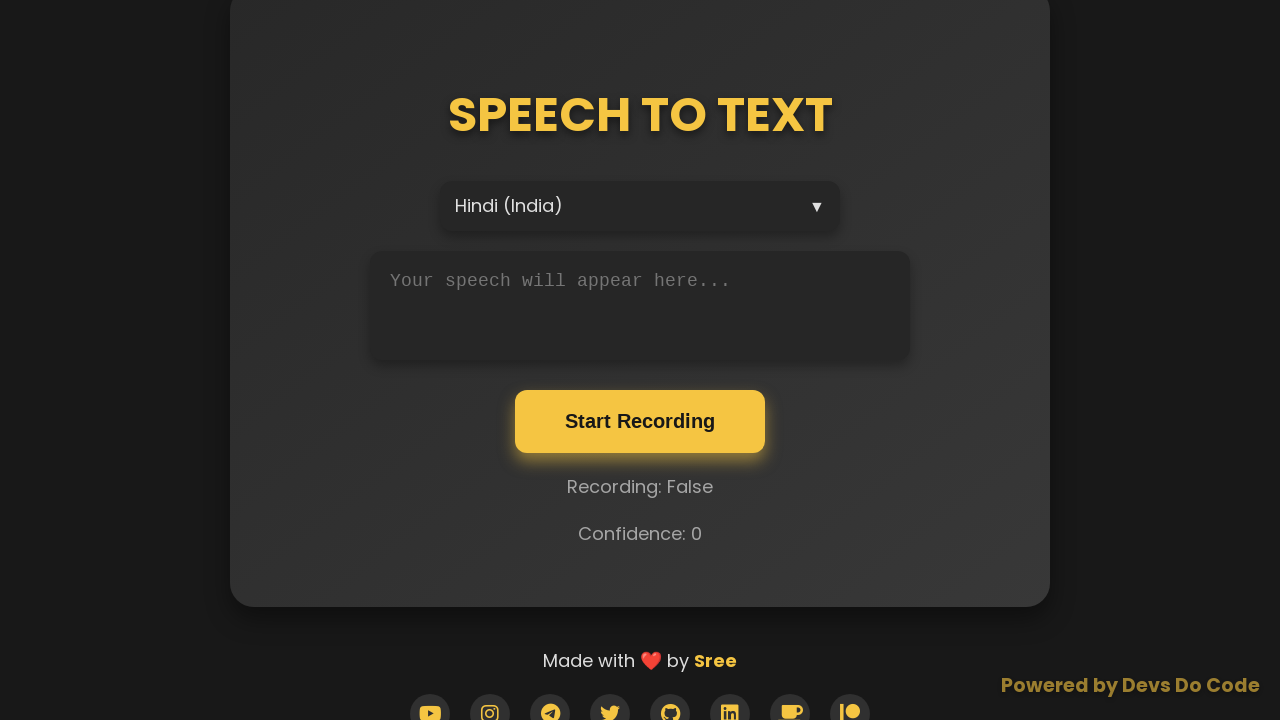

Language select dropdown is present
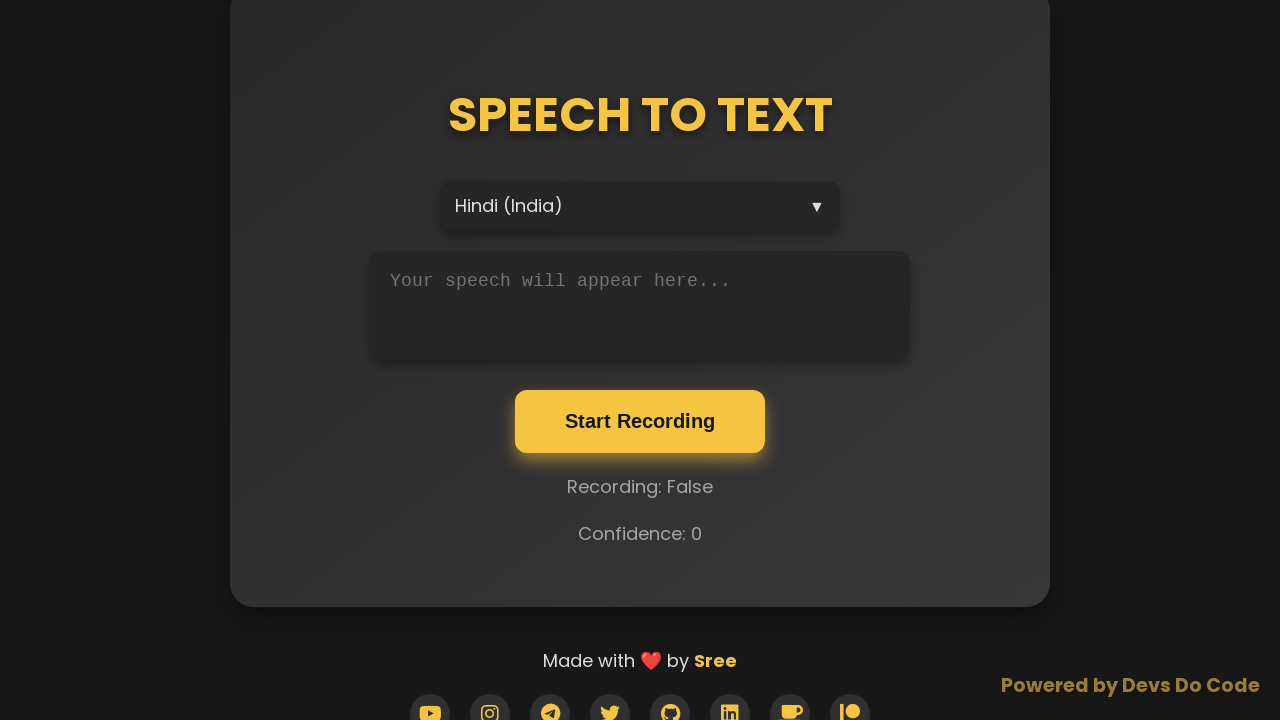

Selected English India language from dropdown
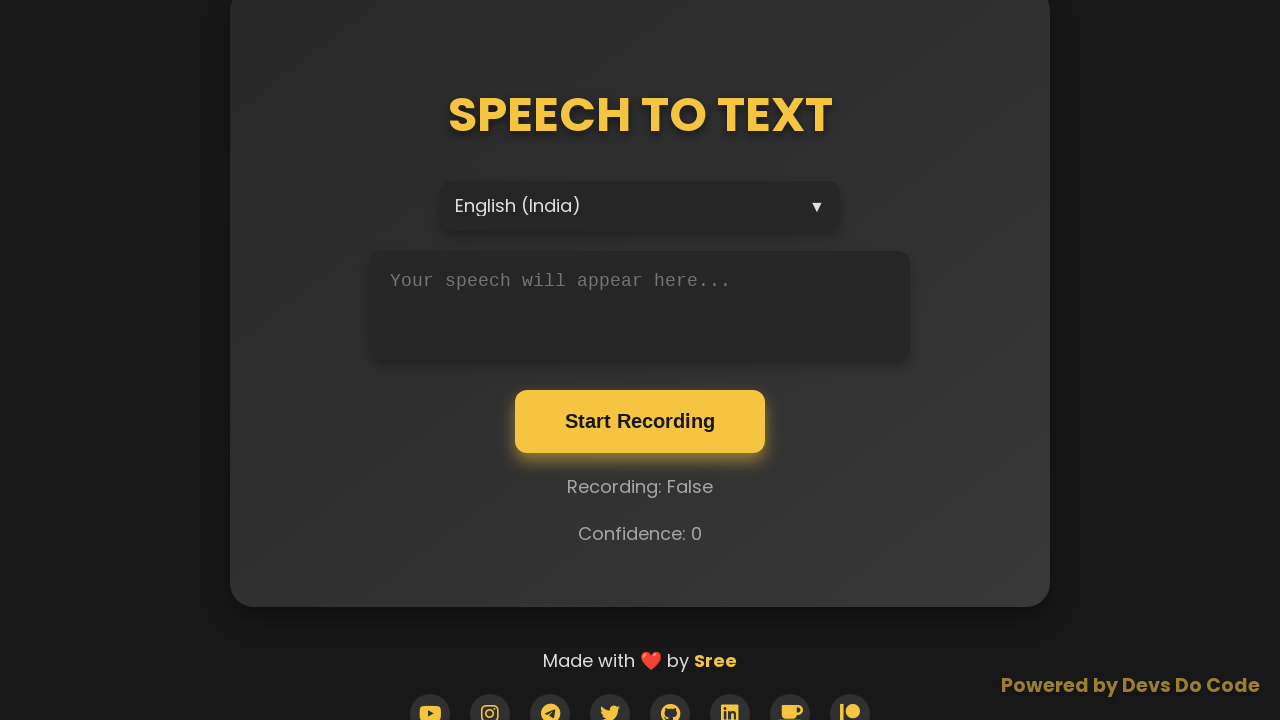

Clicked record button to start speech recognition at (640, 421) on #click_to_record
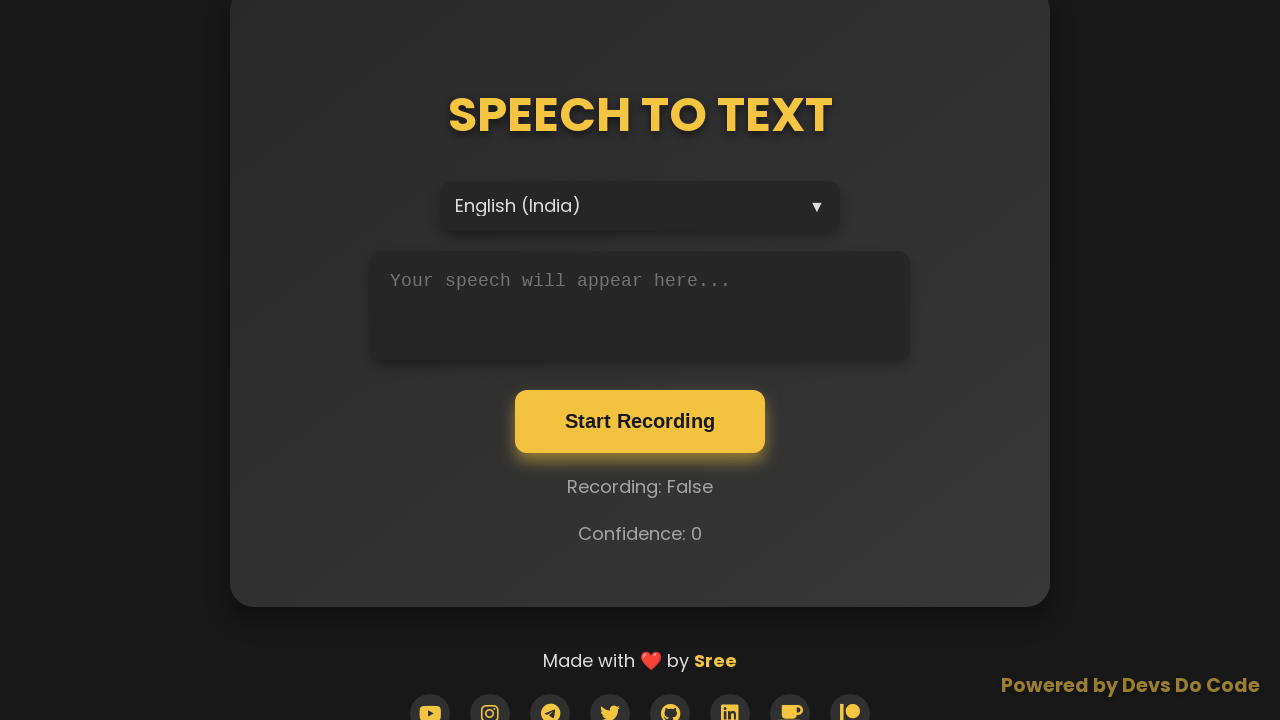

Recording state indicator appeared
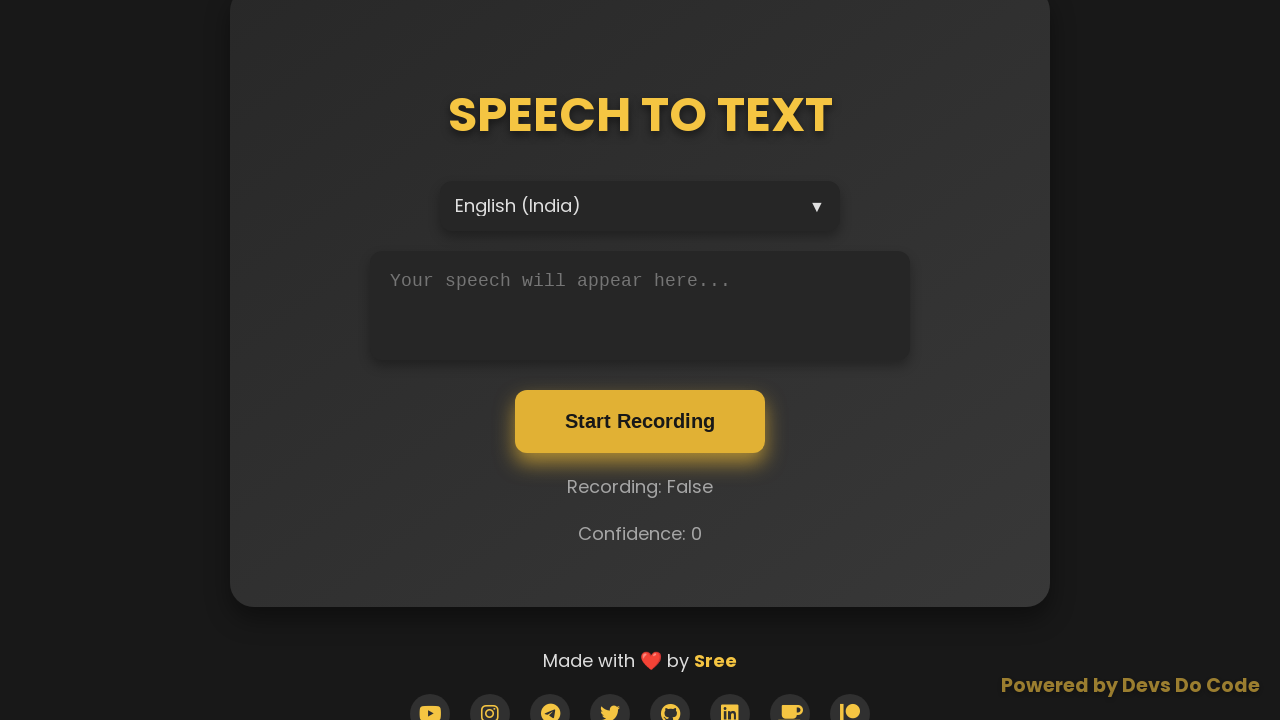

Transcribed text area is available
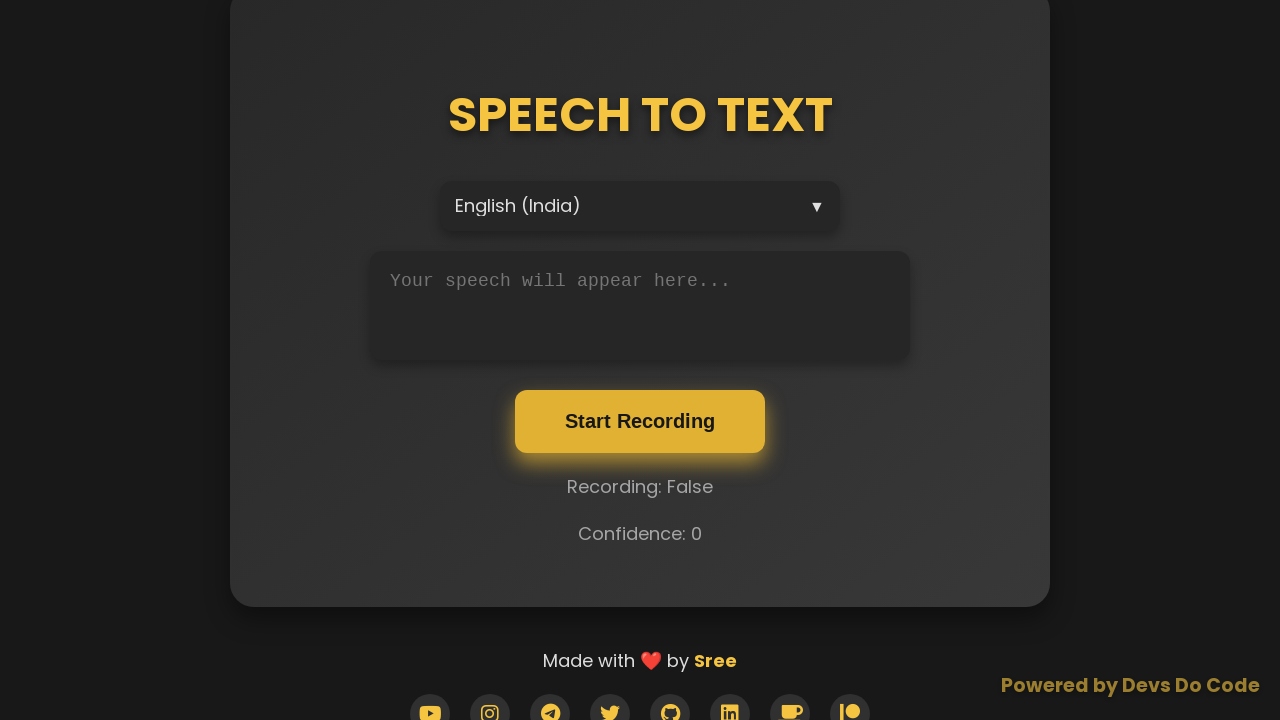

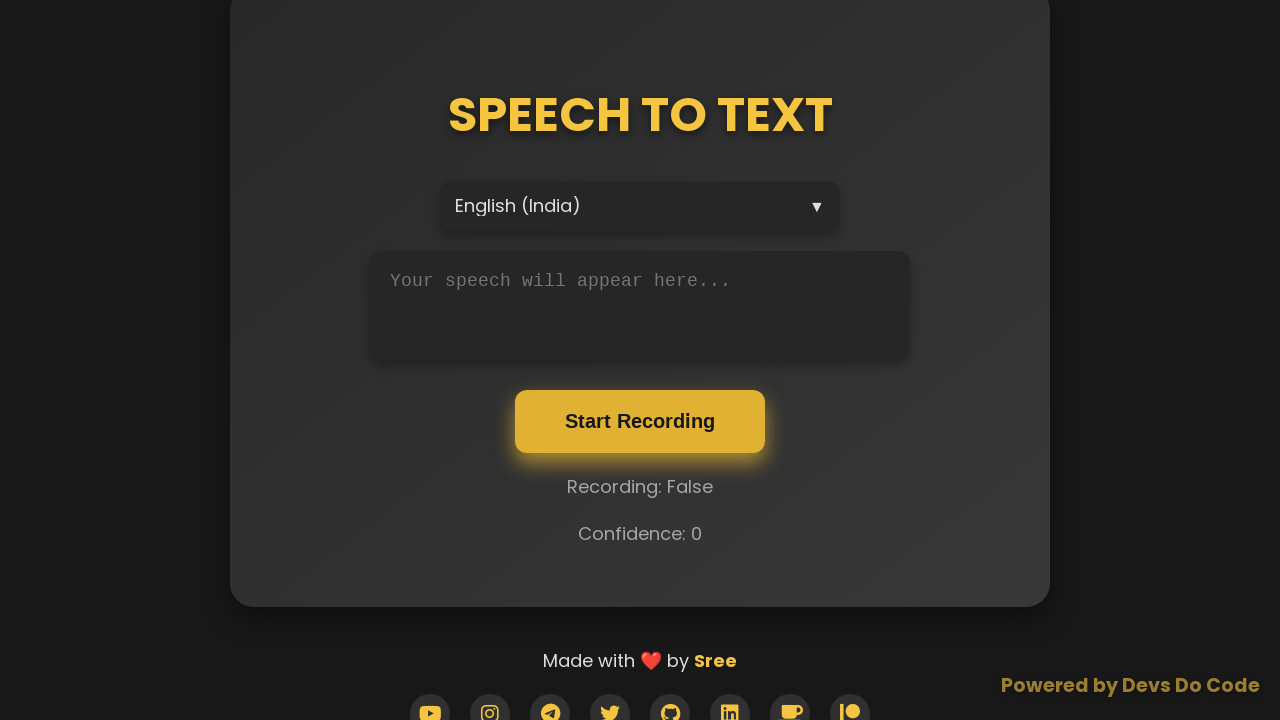